Tests a registration form by filling in first name, last name, and email fields, submitting the form, and verifying the success message appears.

Starting URL: http://suninjuly.github.io/registration1.html

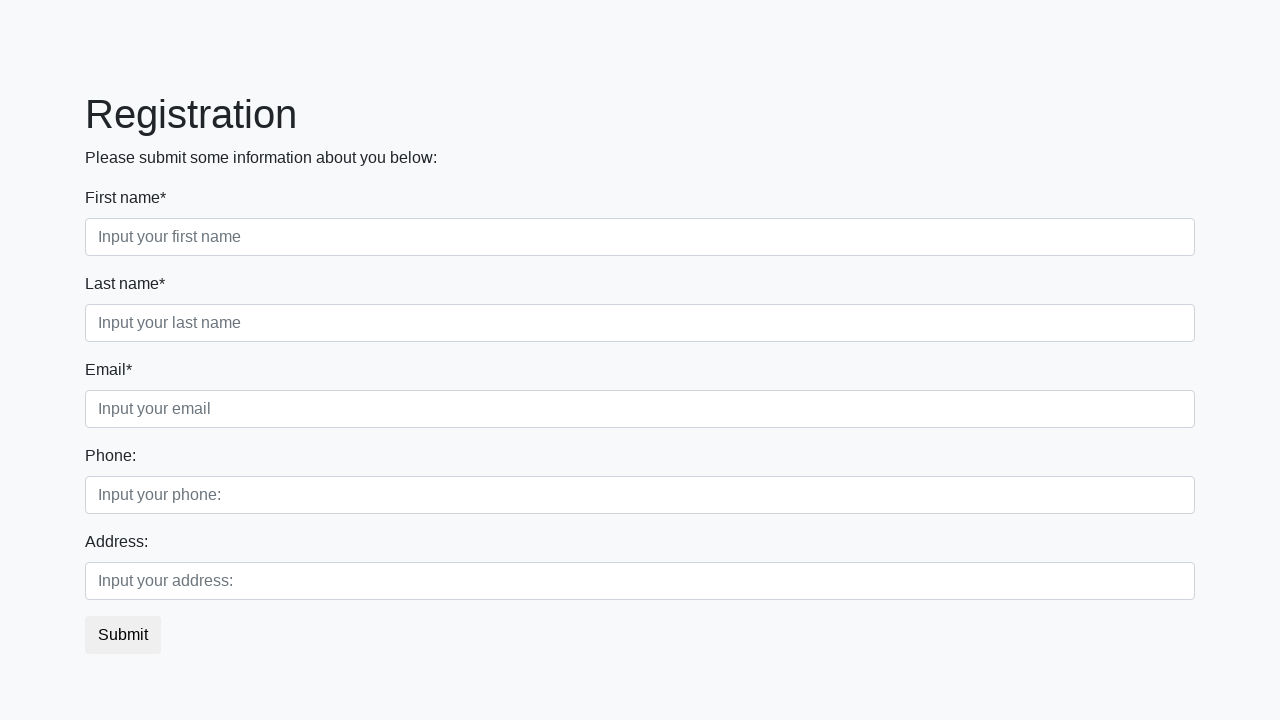

Filled first name field with 'Alexandra' on input[placeholder='Input your first name']
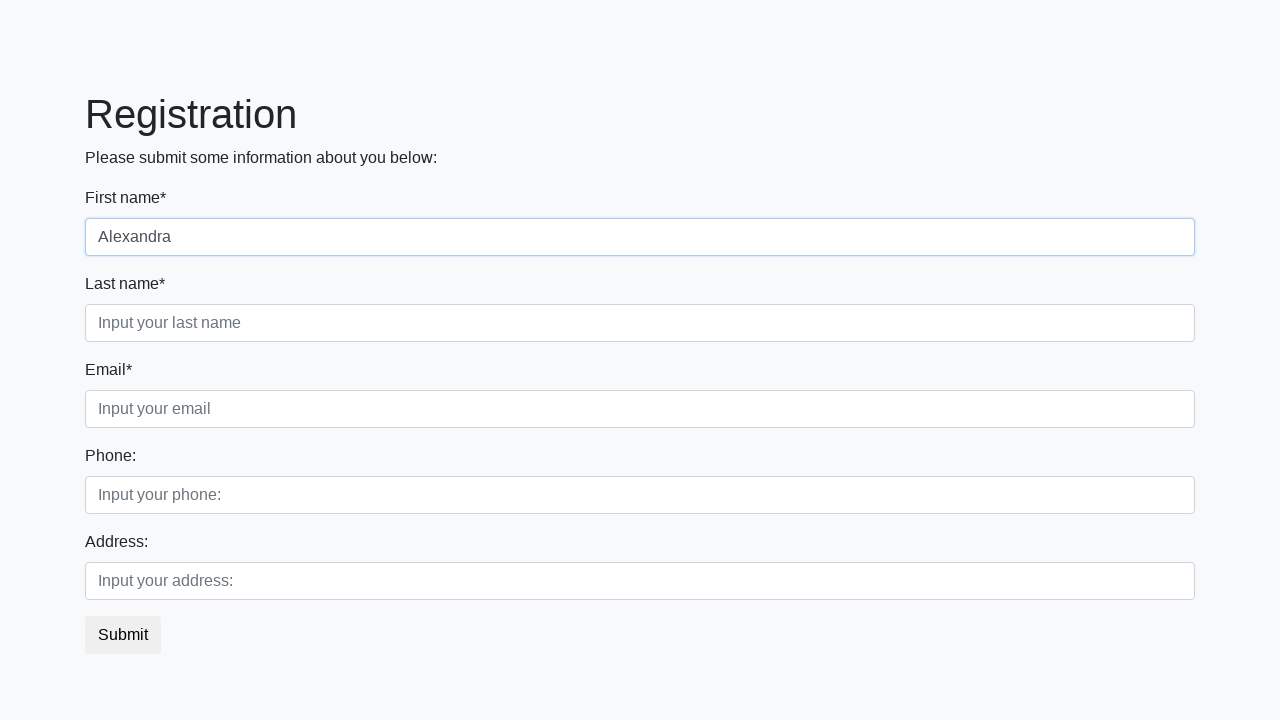

Filled last name field with 'Thompson' on input[placeholder='Input your last name']
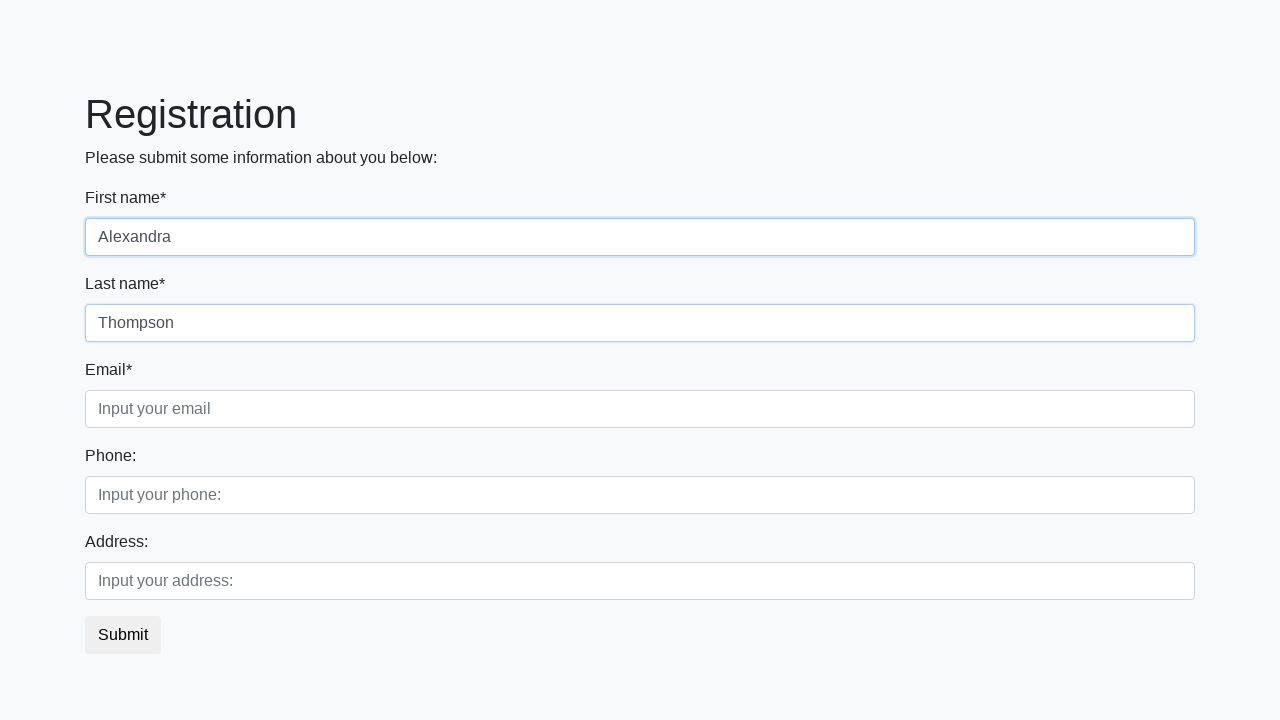

Filled email field with 'alexandra.thompson@example.com' on input[placeholder='Input your email']
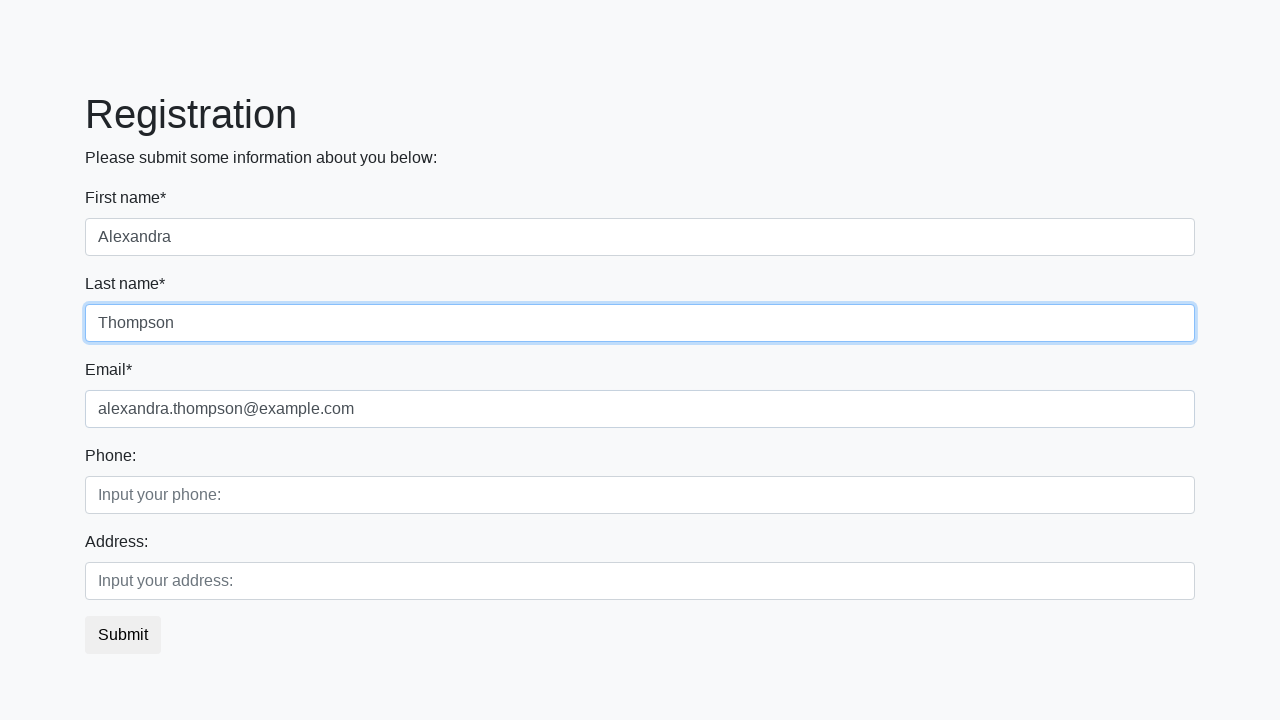

Clicked submit button to register at (123, 635) on button.btn
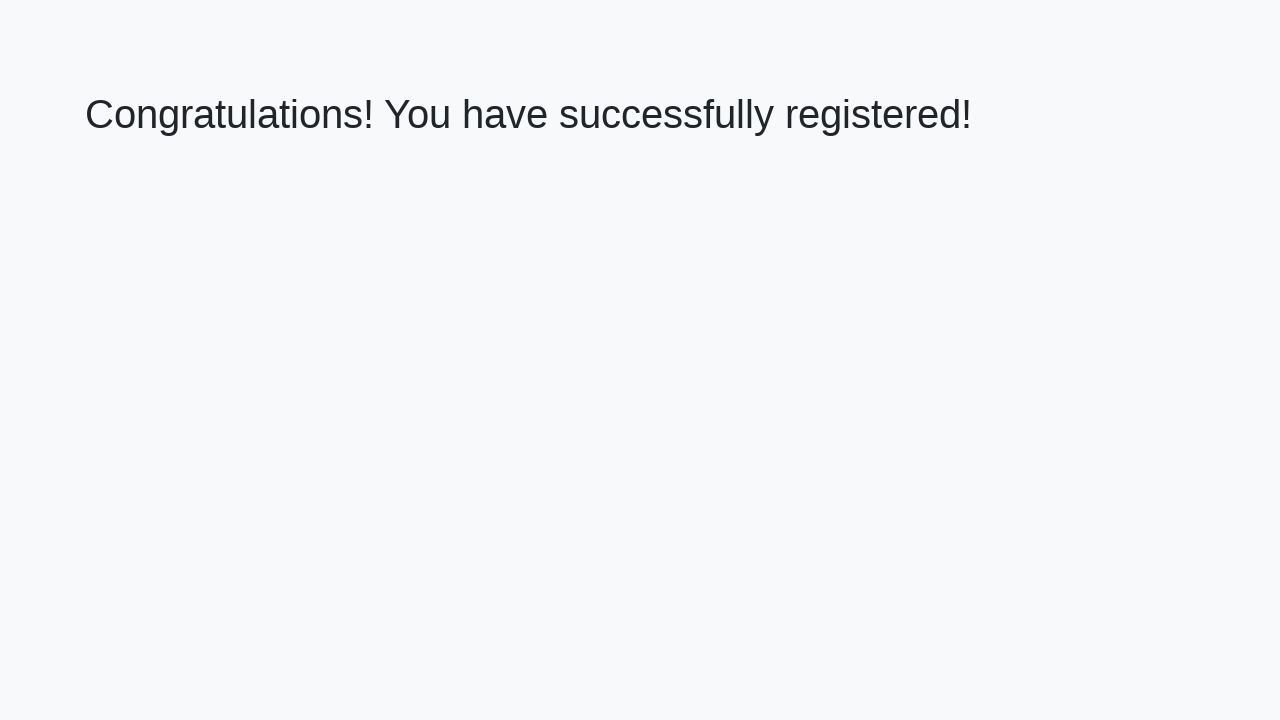

Success message heading loaded
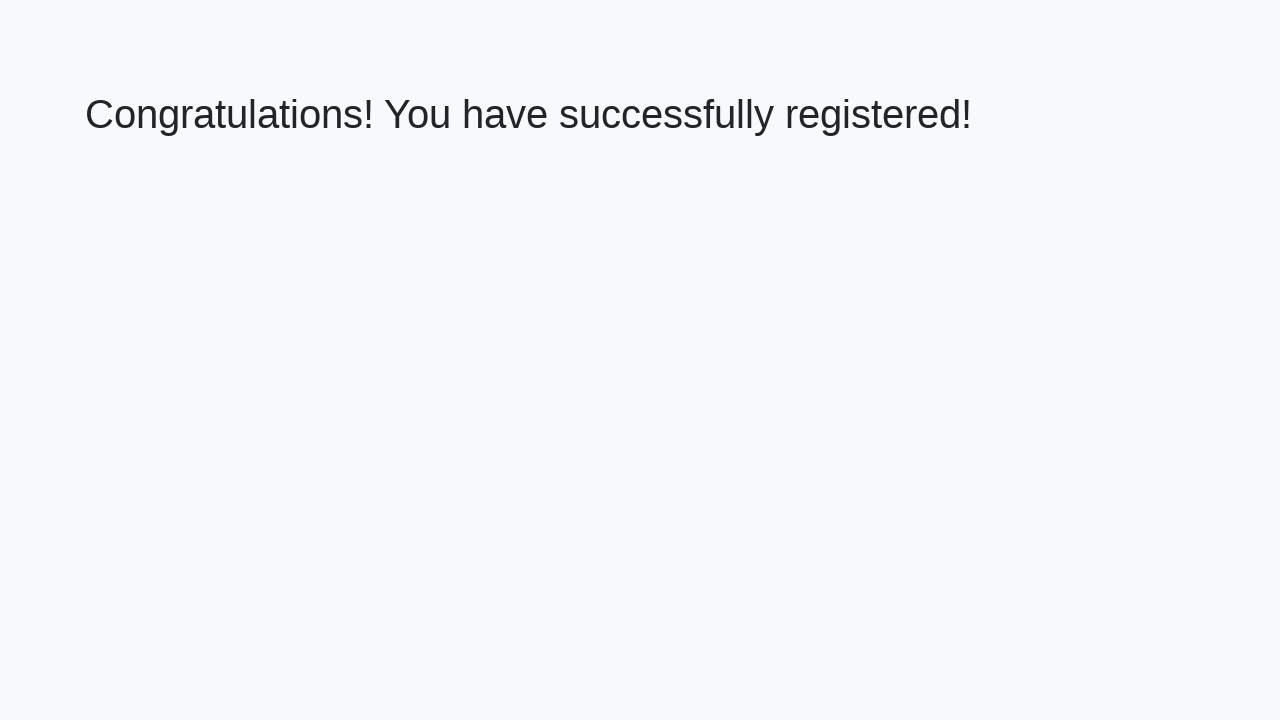

Retrieved success message text
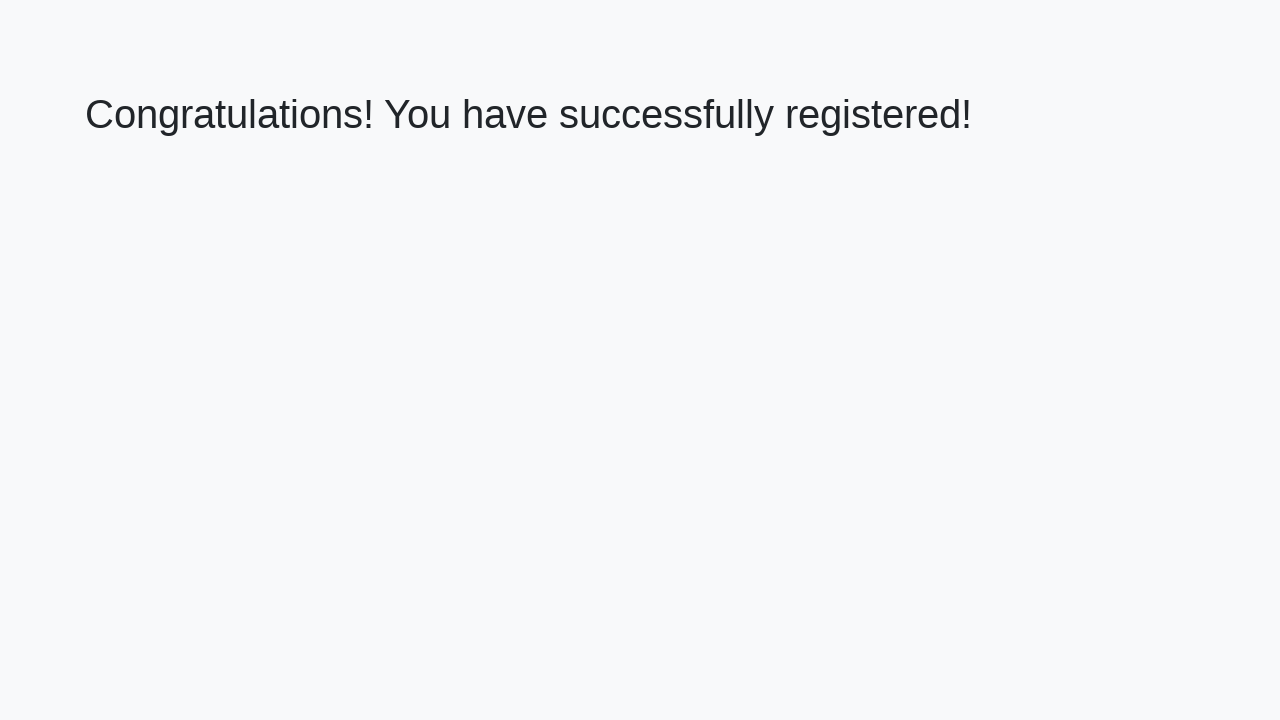

Verified success message: 'Congratulations! You have successfully registered!'
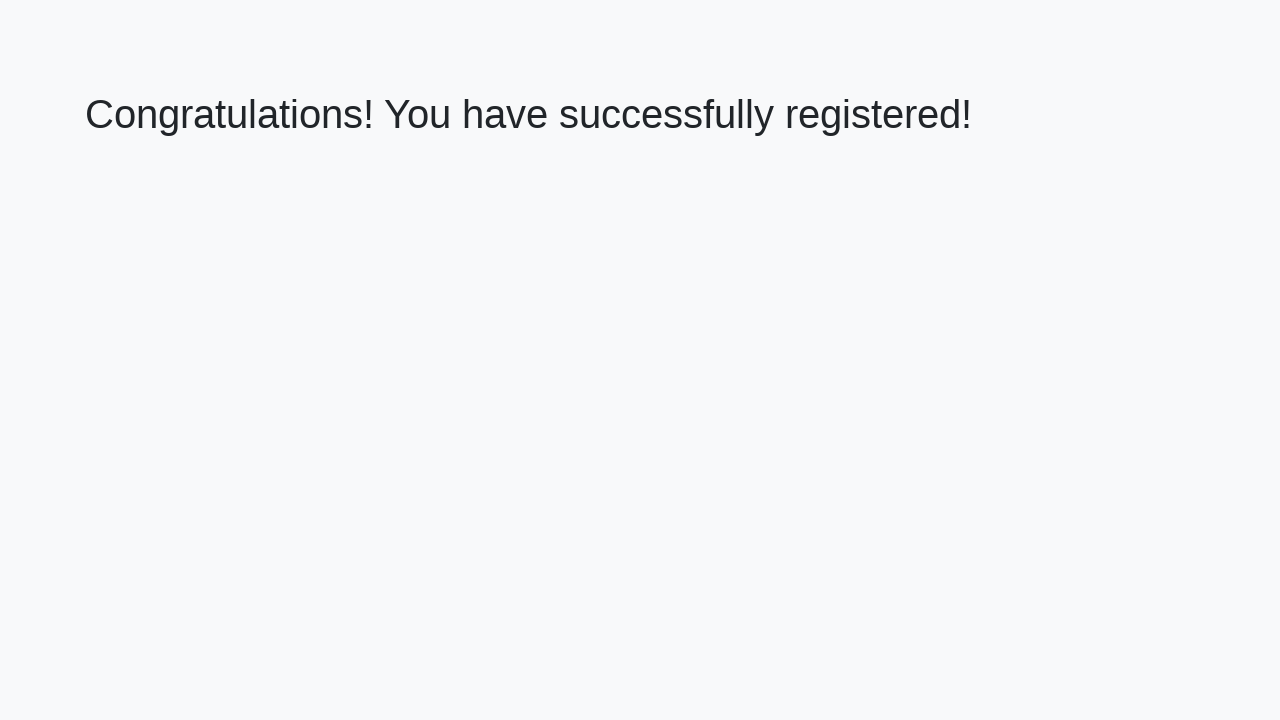

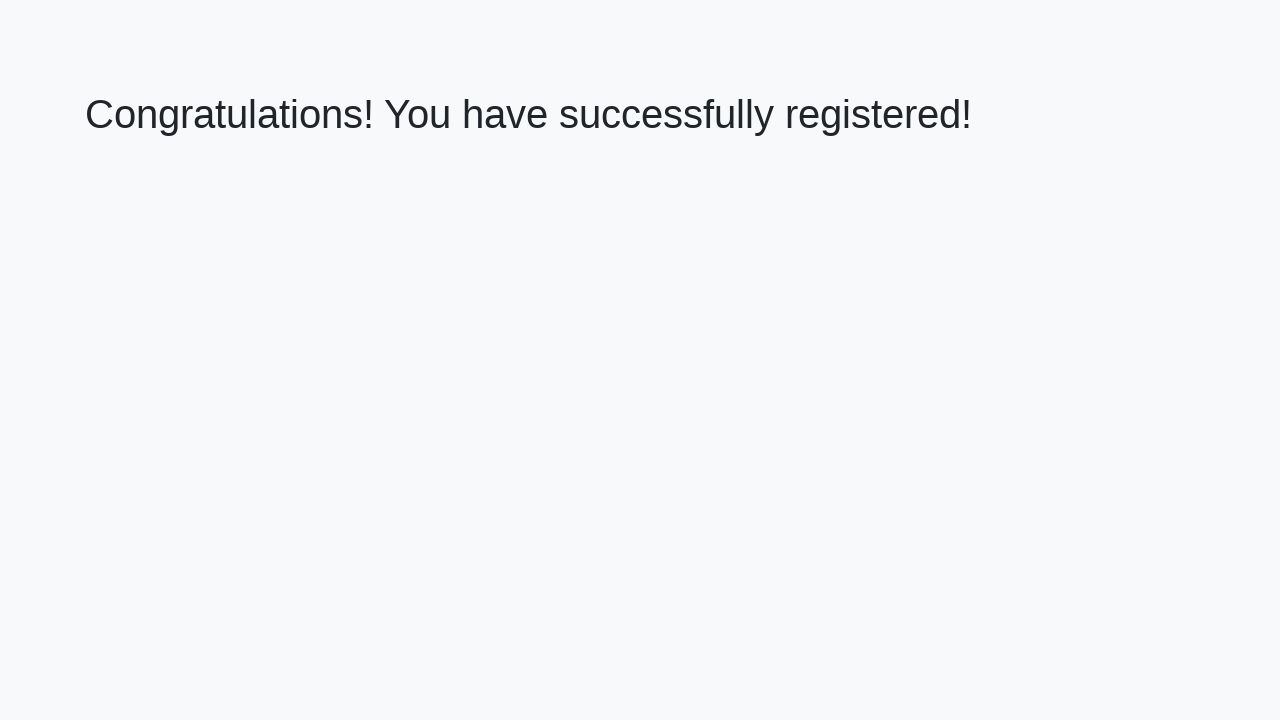